Tests navigation to laptop product page by clicking on laptops category and then selecting a laptop product to verify the product details page is displayed

Starting URL: https://www.demoblaze.com/index.html

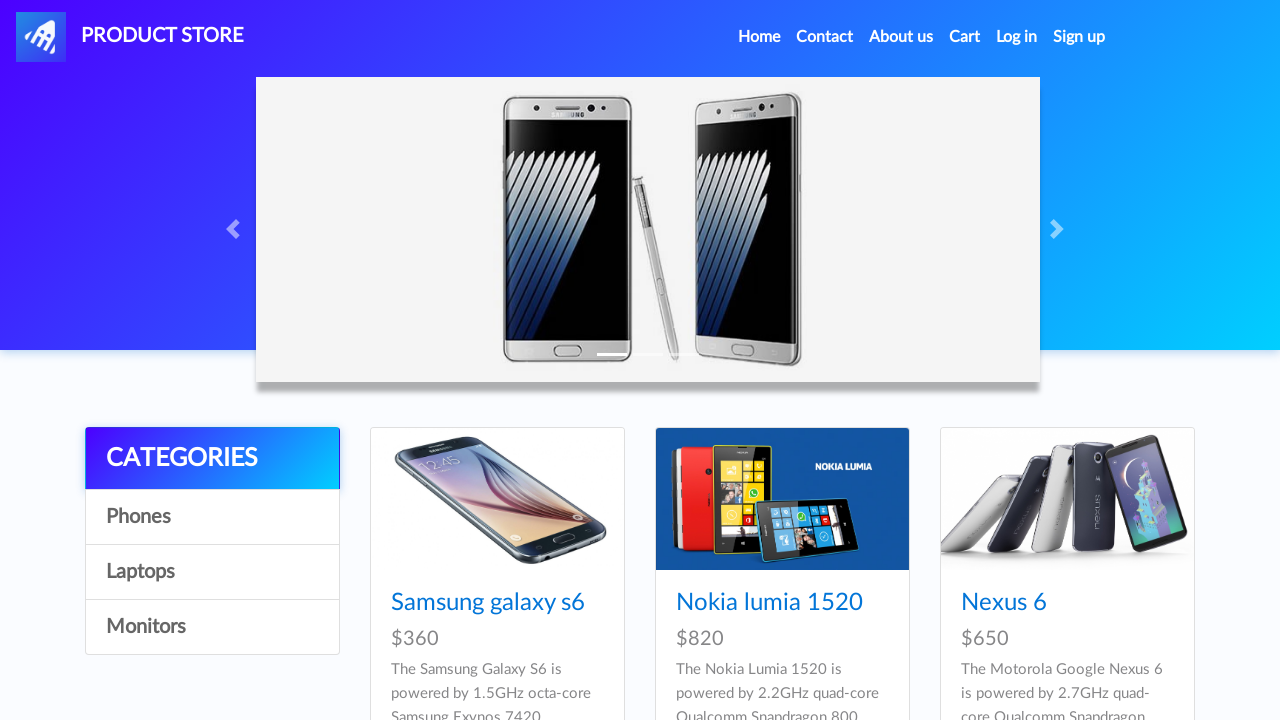

Clicked on Laptops category at (212, 572) on text=Laptops
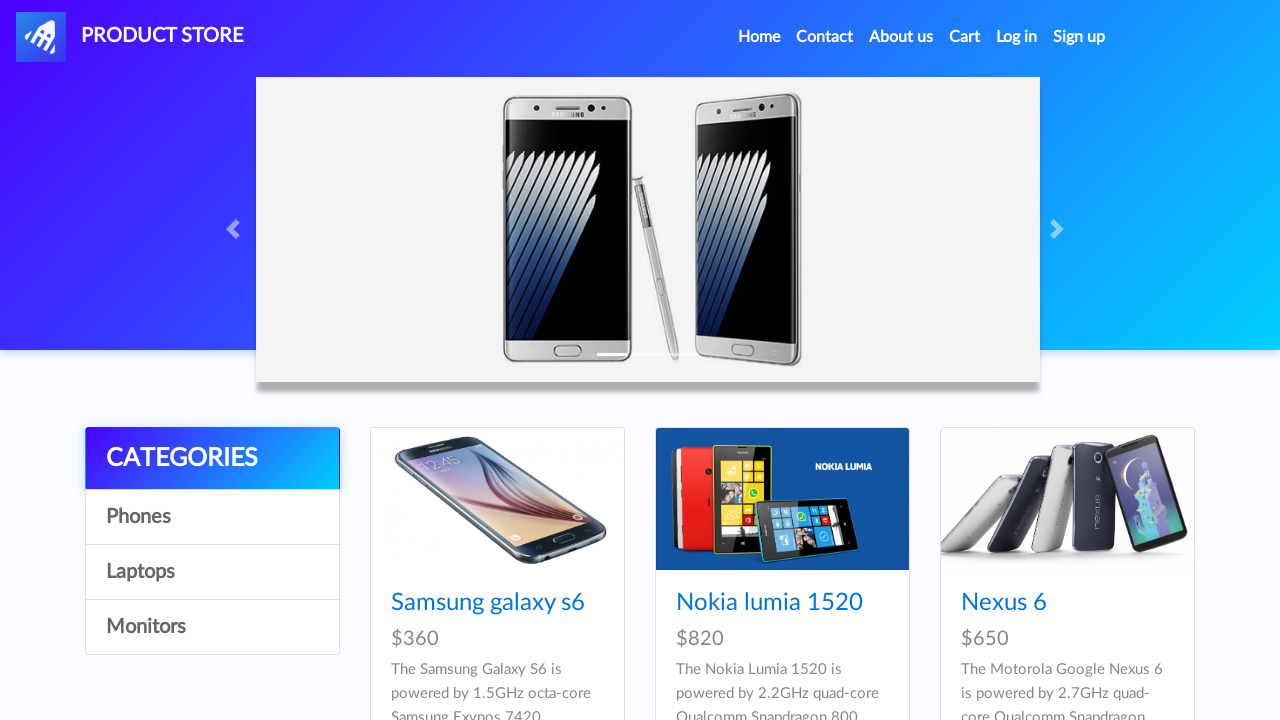

Laptops category loaded with product cards visible
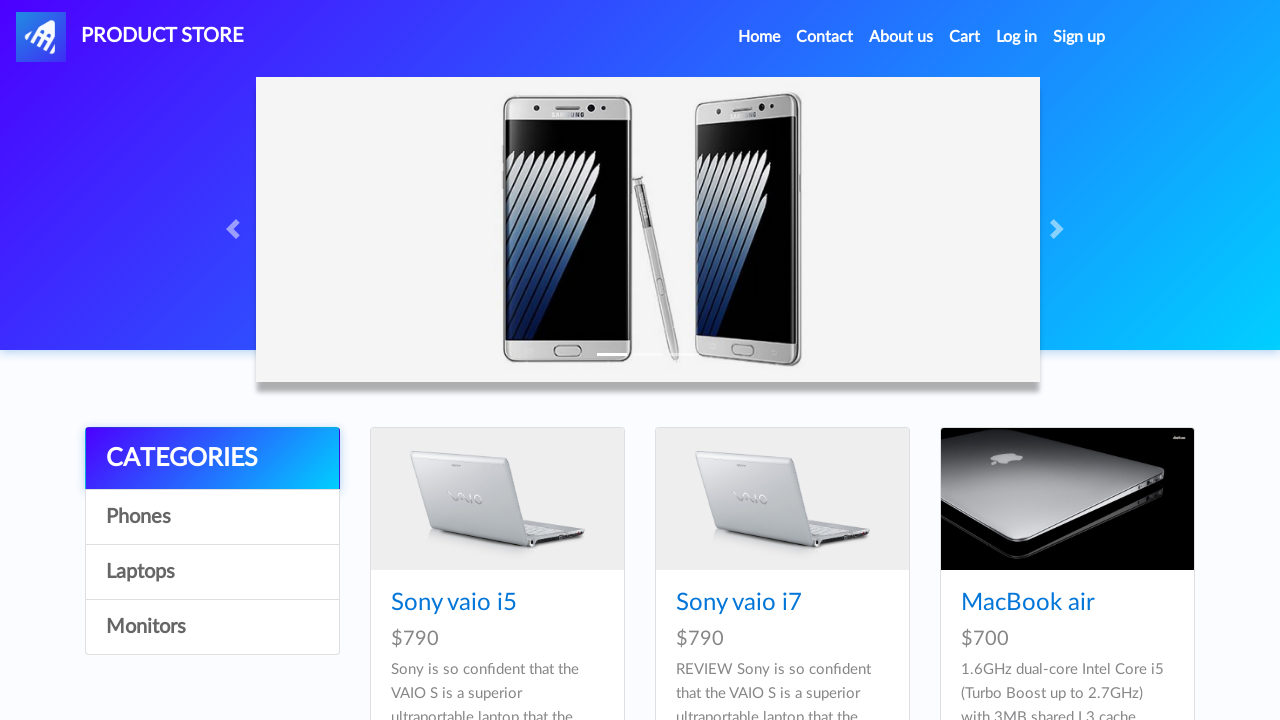

Clicked on the first laptop product at (454, 603) on .card-title a >> nth=0
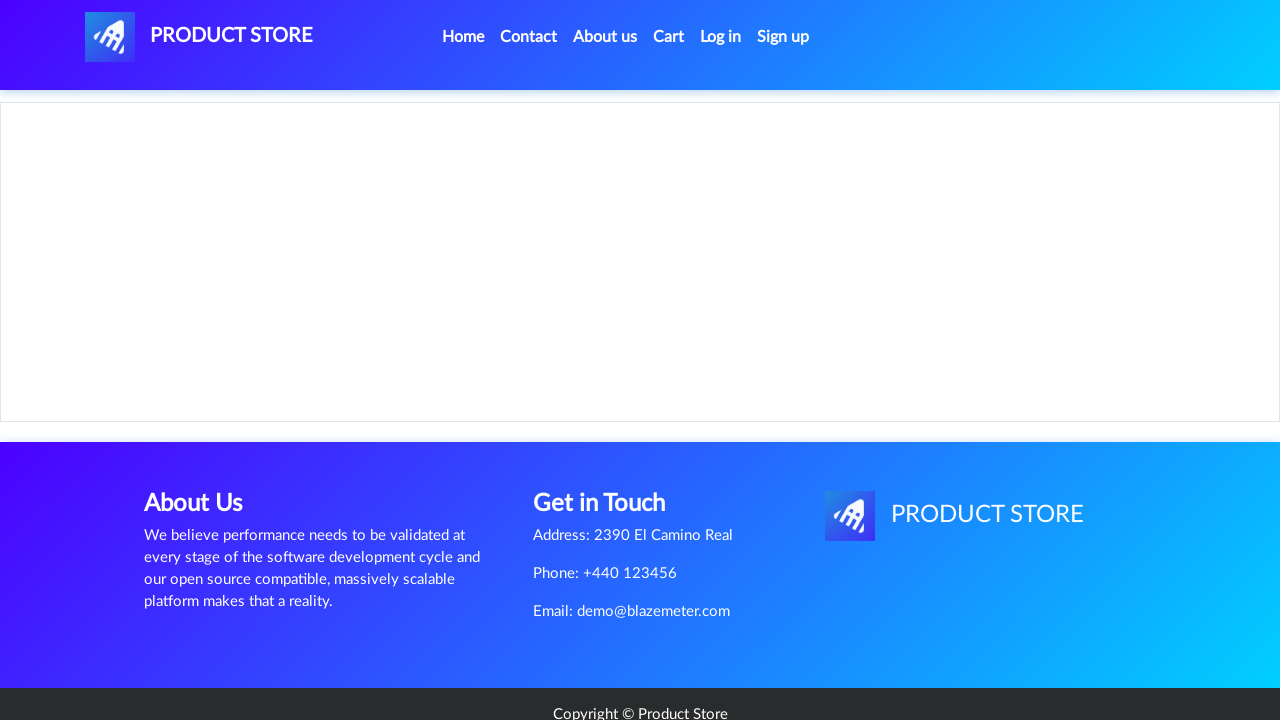

Product details page loaded successfully
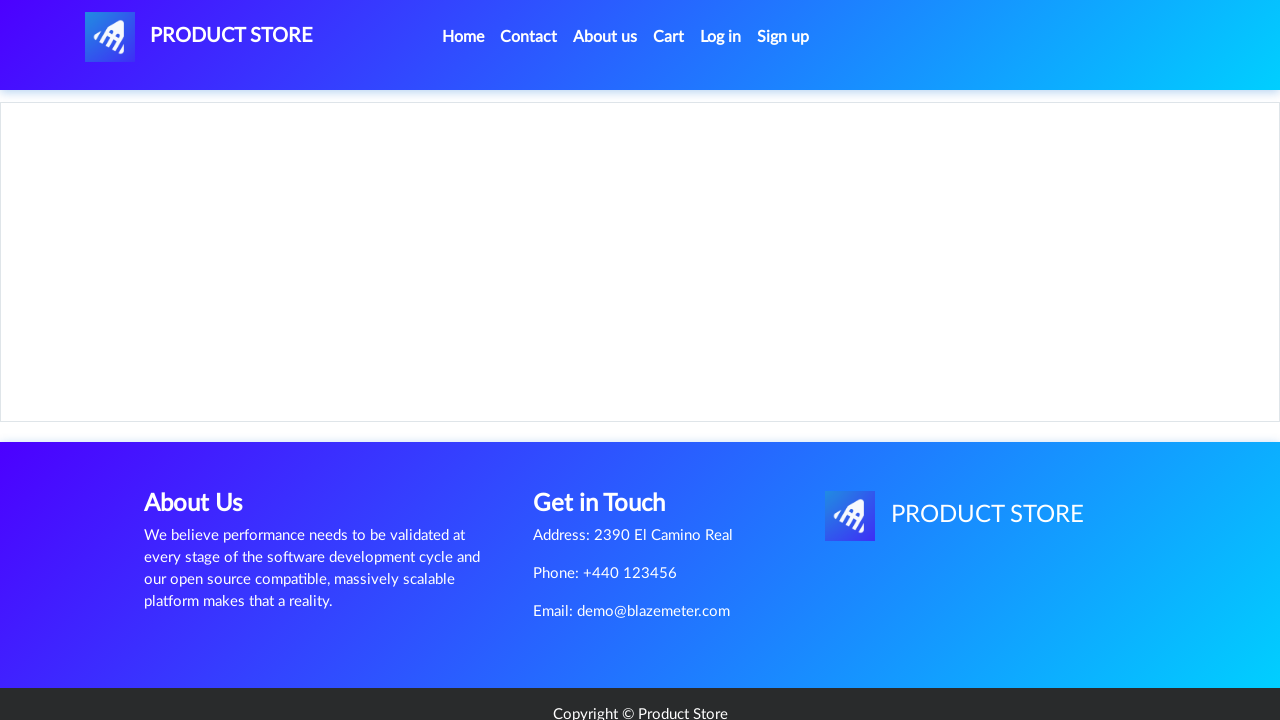

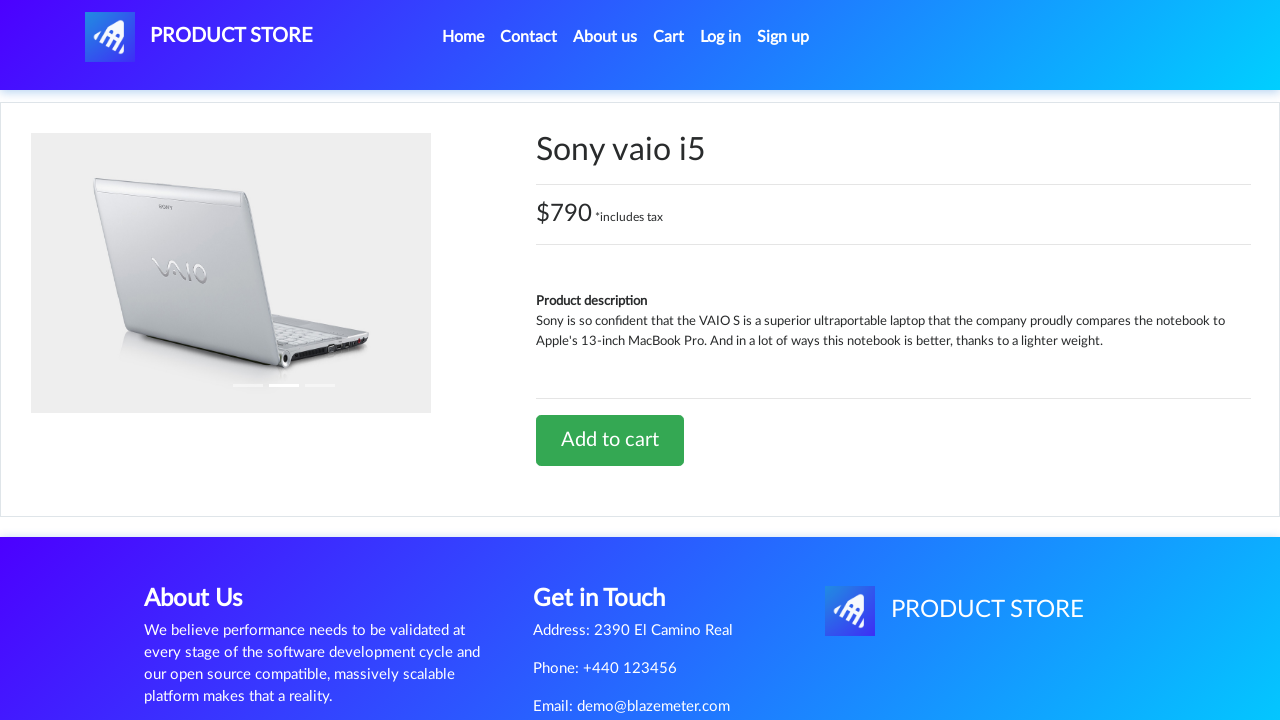